Tests nested iframe handling by switching through parent and child frames, reading text at each level

Starting URL: https://demoqa.com/nestedframes

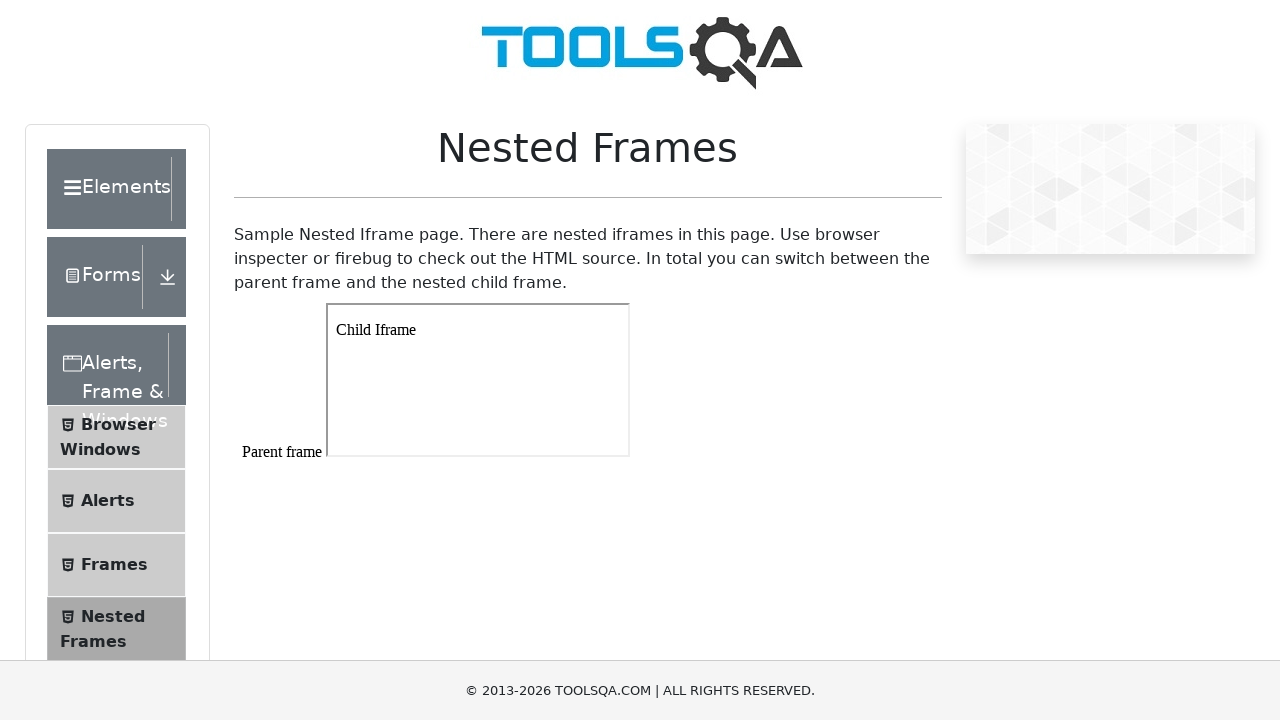

Navigated to nested frames test page
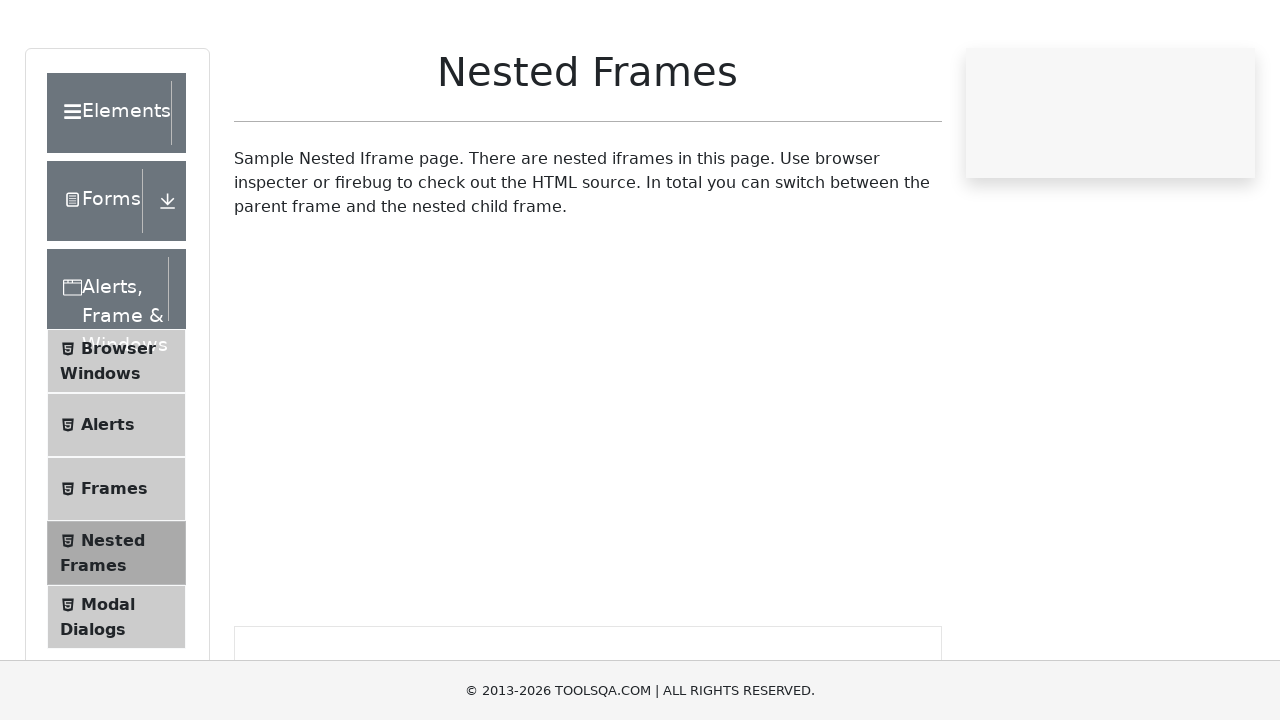

Located parent iframe with id 'frame1'
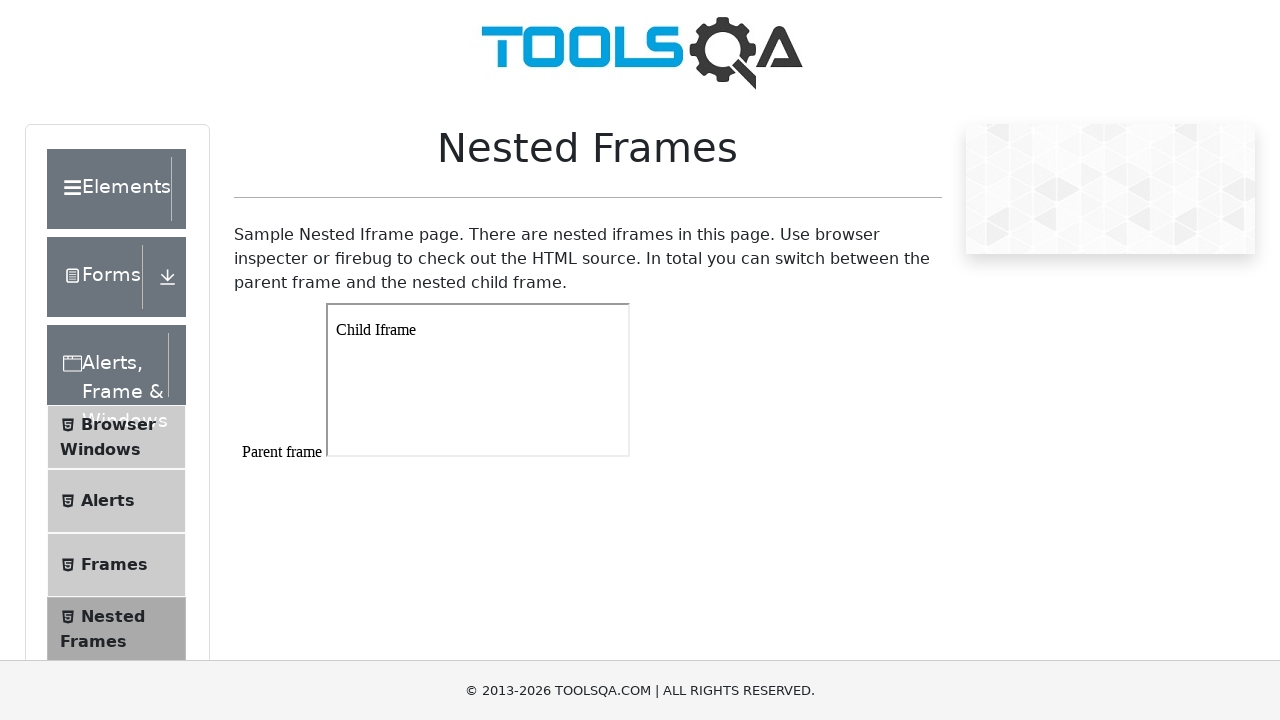

Retrieved text content from parent frame body
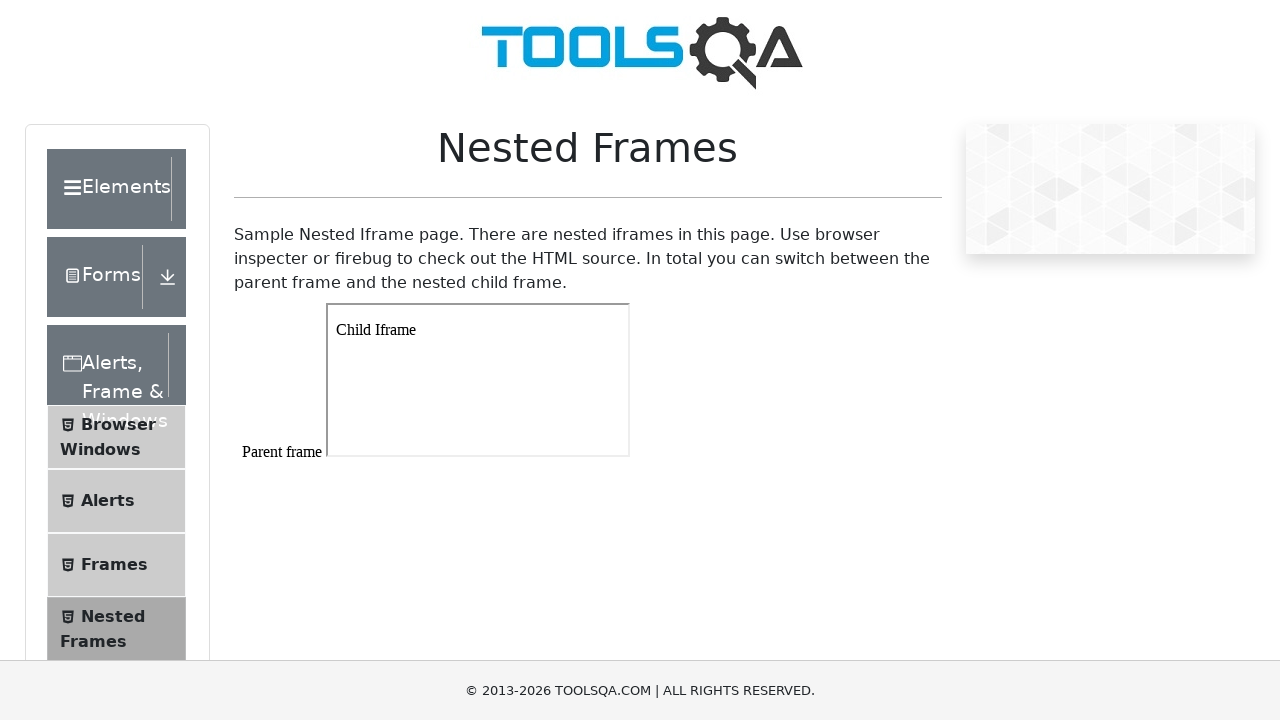

Located child iframe within parent frame
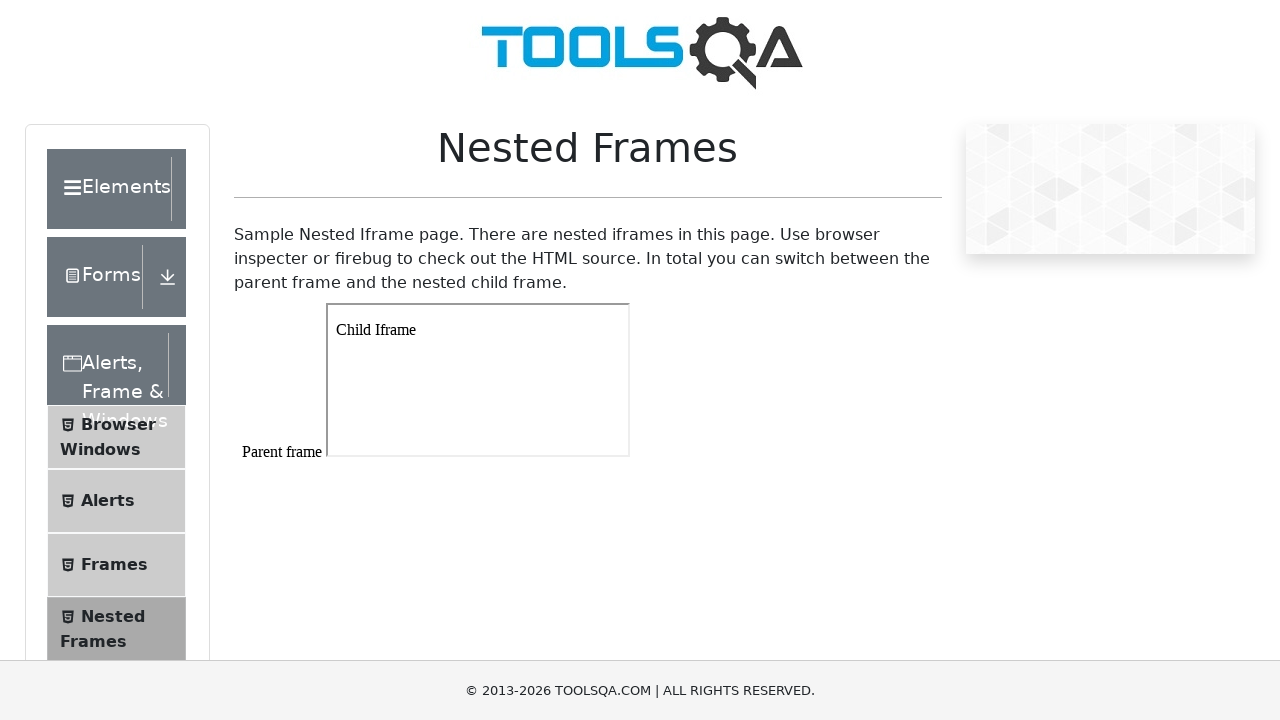

Retrieved text content from child frame paragraph element
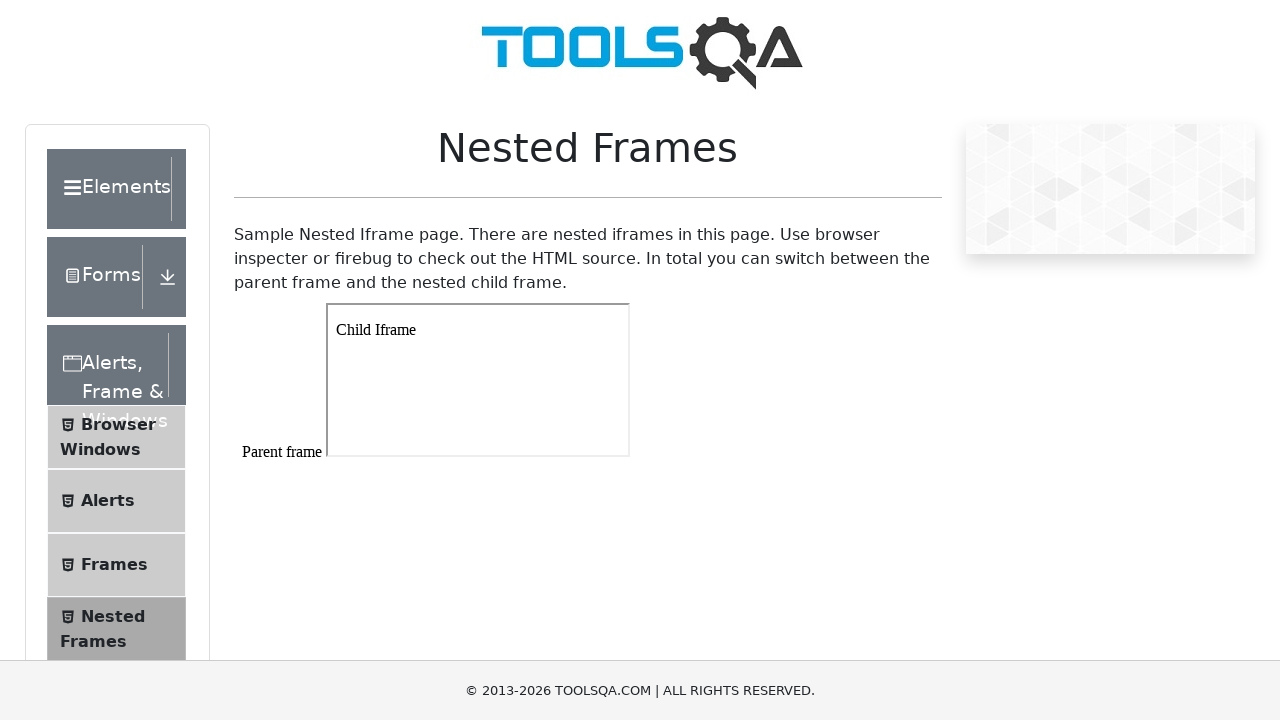

Retrieved text content from main page frames wrapper
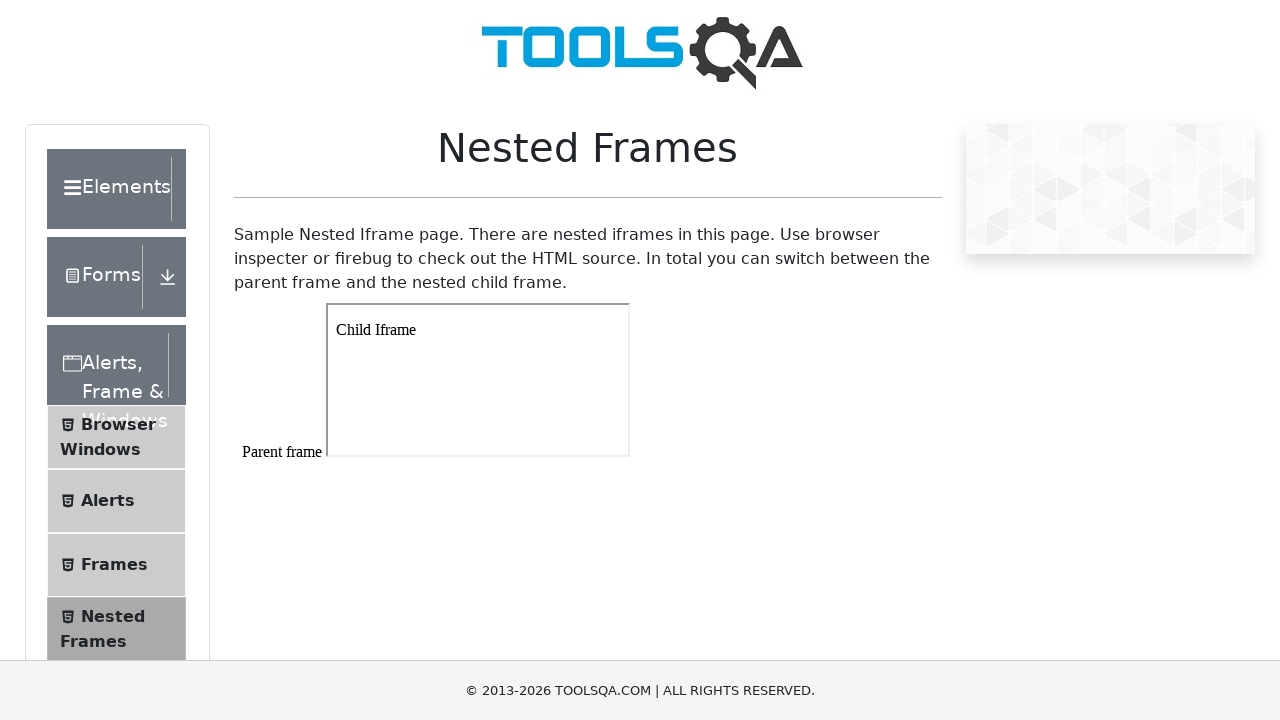

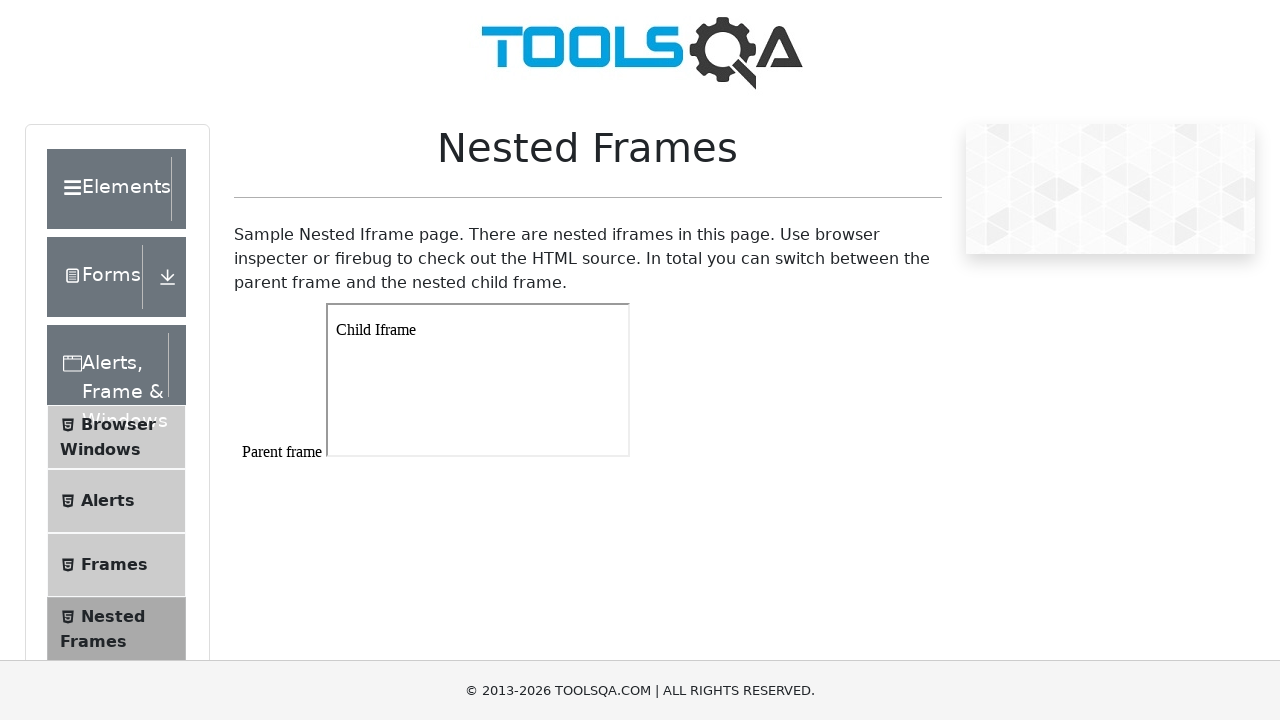